Tests Angular Syncfusion dropdown by selecting "Football" from the games dropdown list

Starting URL: https://ej2.syncfusion.com/angular/demos/?_ga=2.262049992.437420821.1575083417-524628264.1575083417#/material/drop-down-list/data-binding

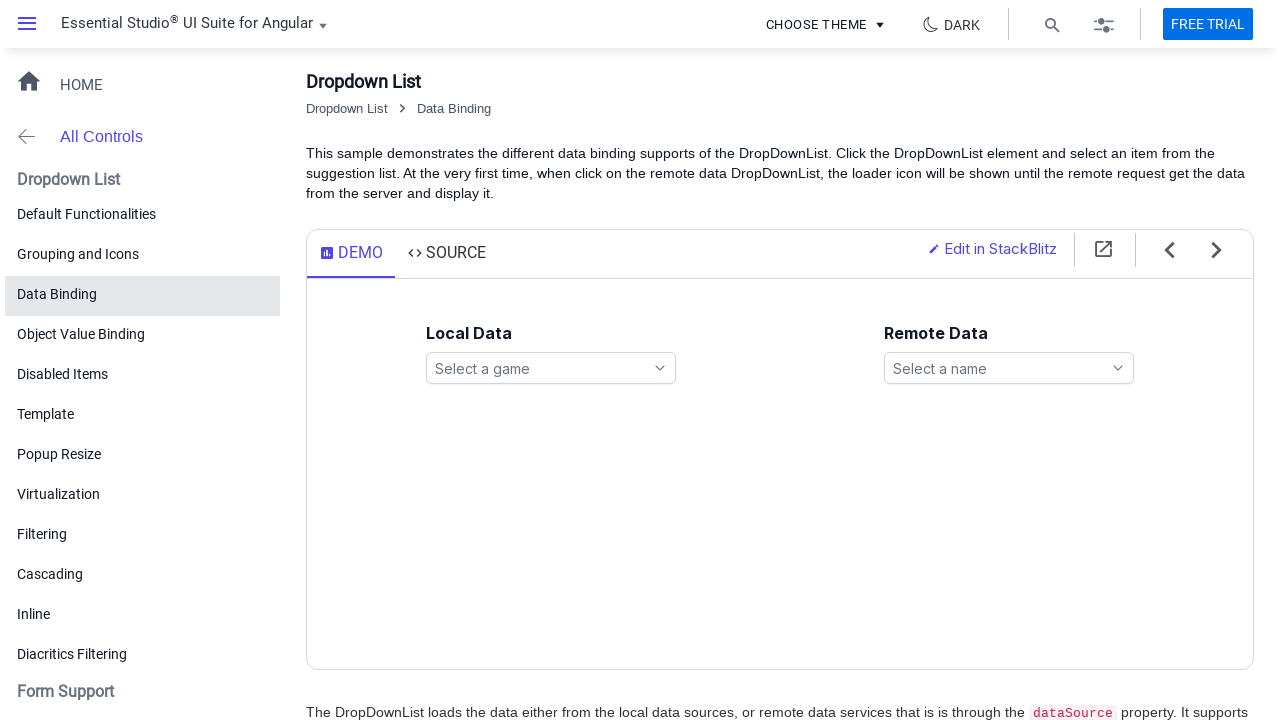

Clicked on games dropdown to expand options at (551, 368) on xpath=//ejs-dropdownlist[@id='games']
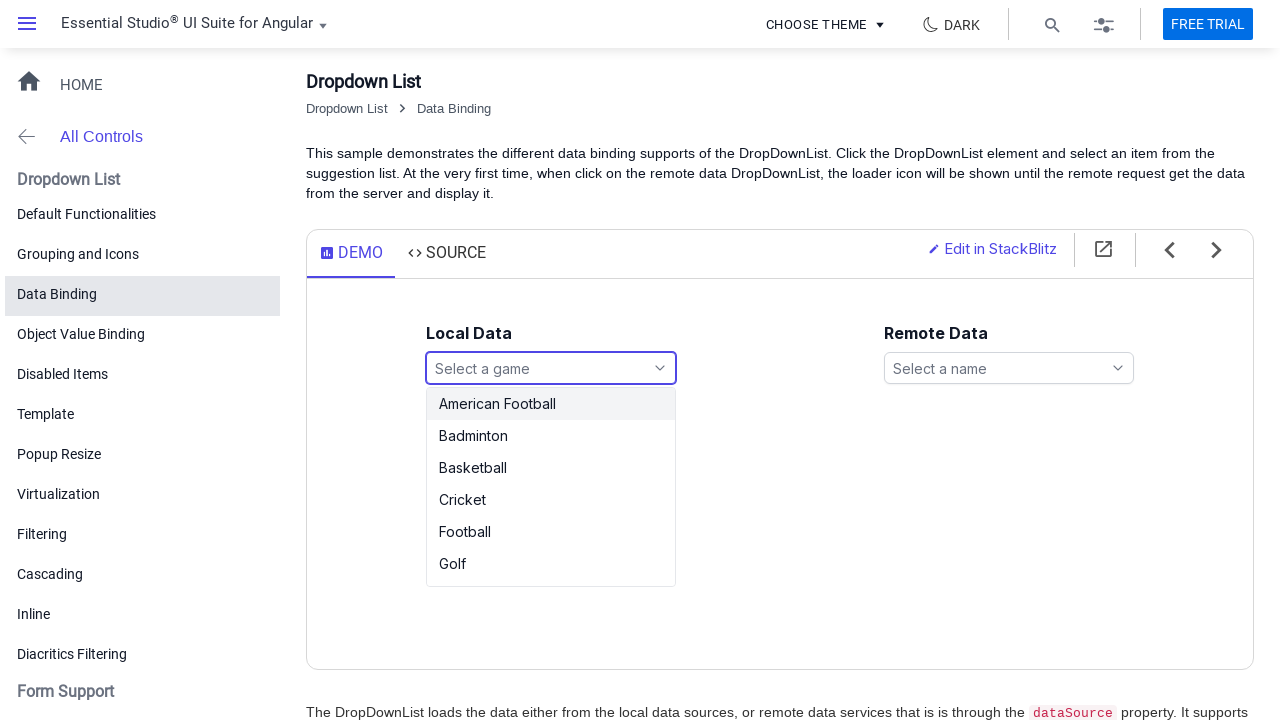

Games dropdown options loaded
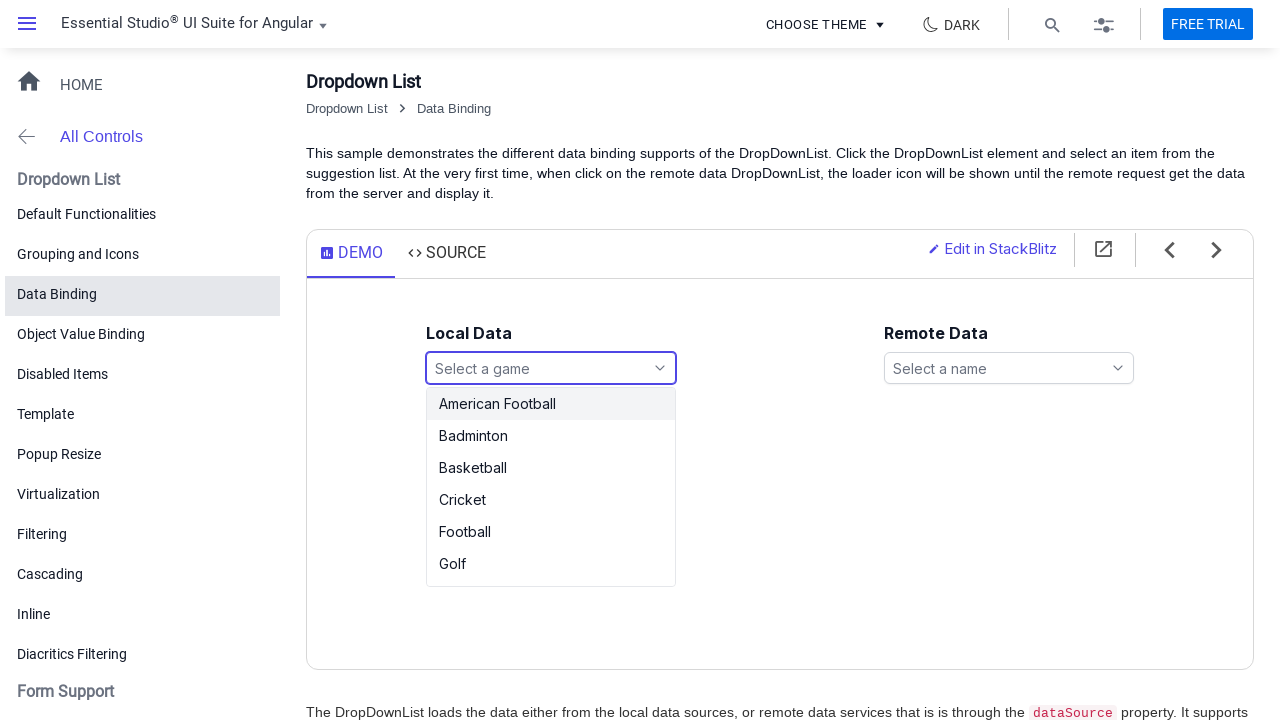

Selected 'Football' from the games dropdown list at (551, 532) on xpath=//ul[@id='games_options']//li[text()='Football']
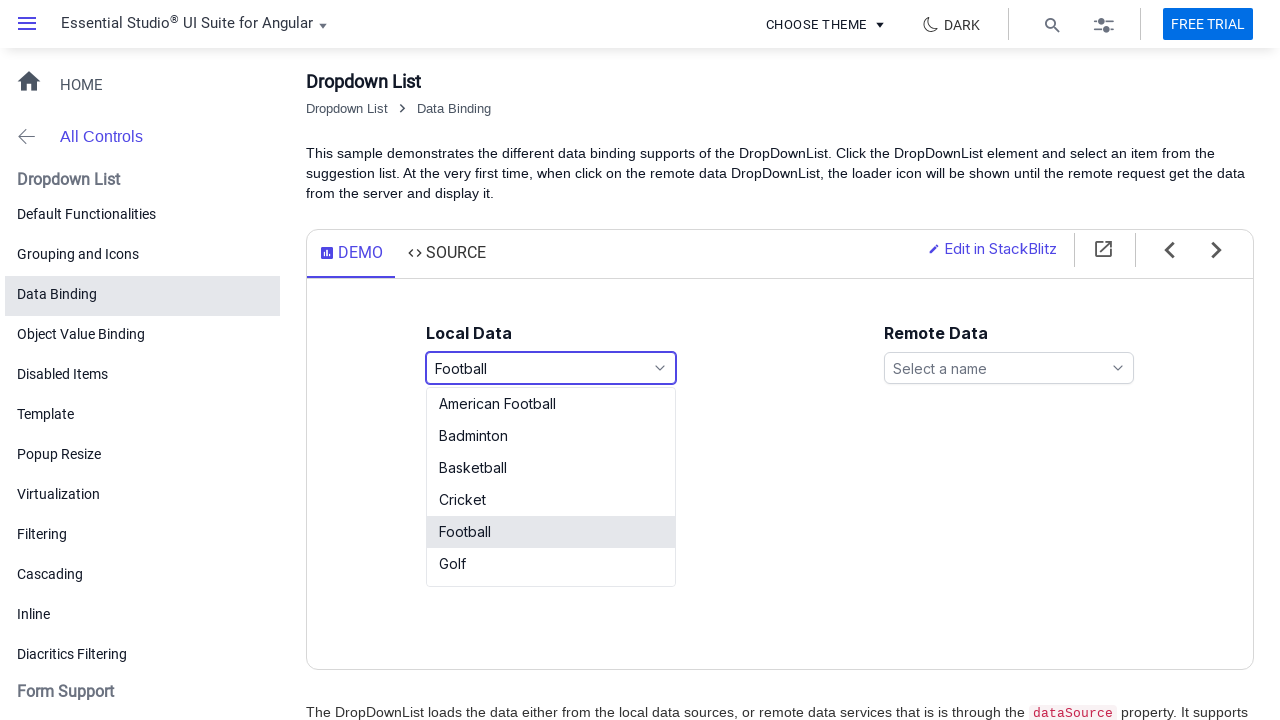

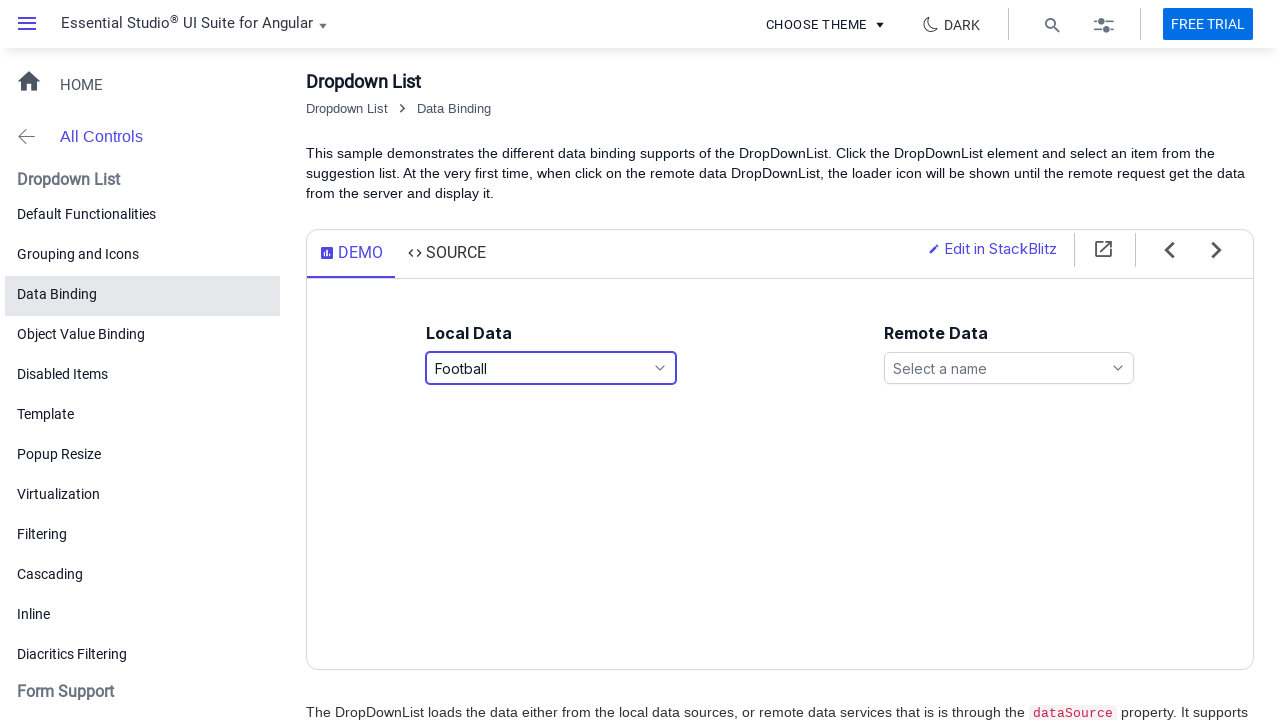